Verifies that the company logo is displayed on the CRM homepage

Starting URL: https://classic.crmpro.com/index.html

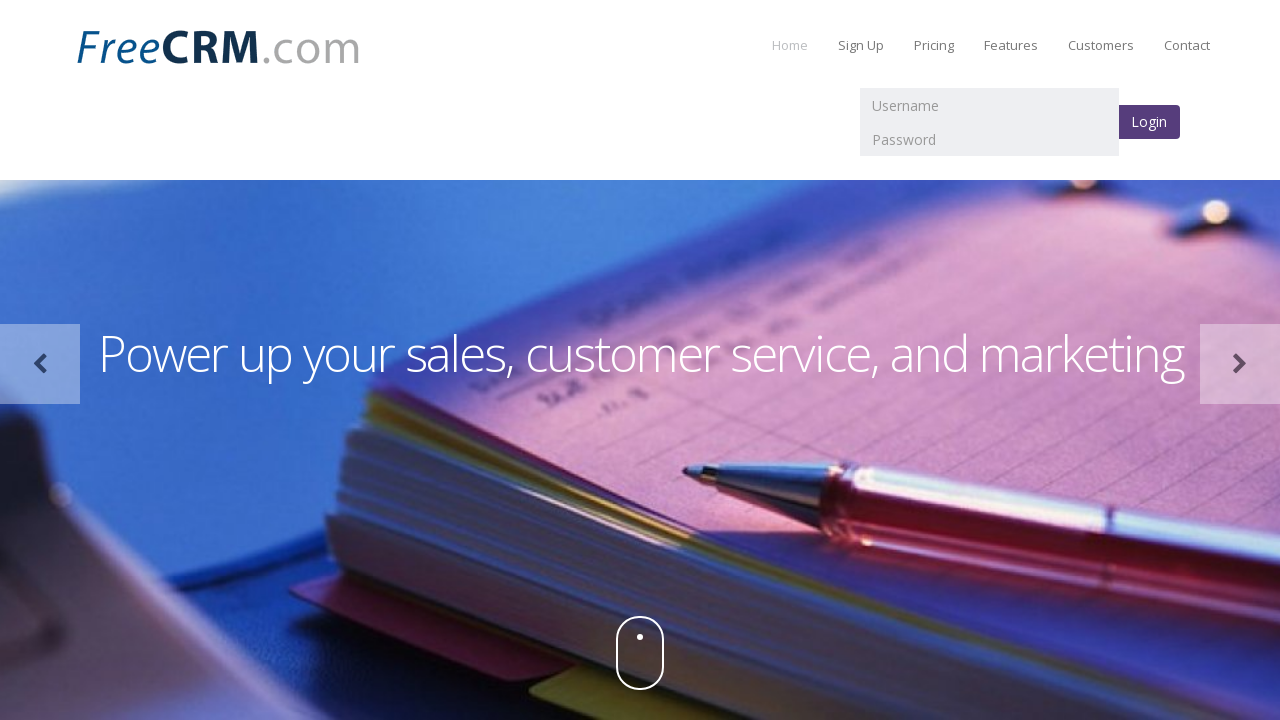

Located company logo element on CRM homepage
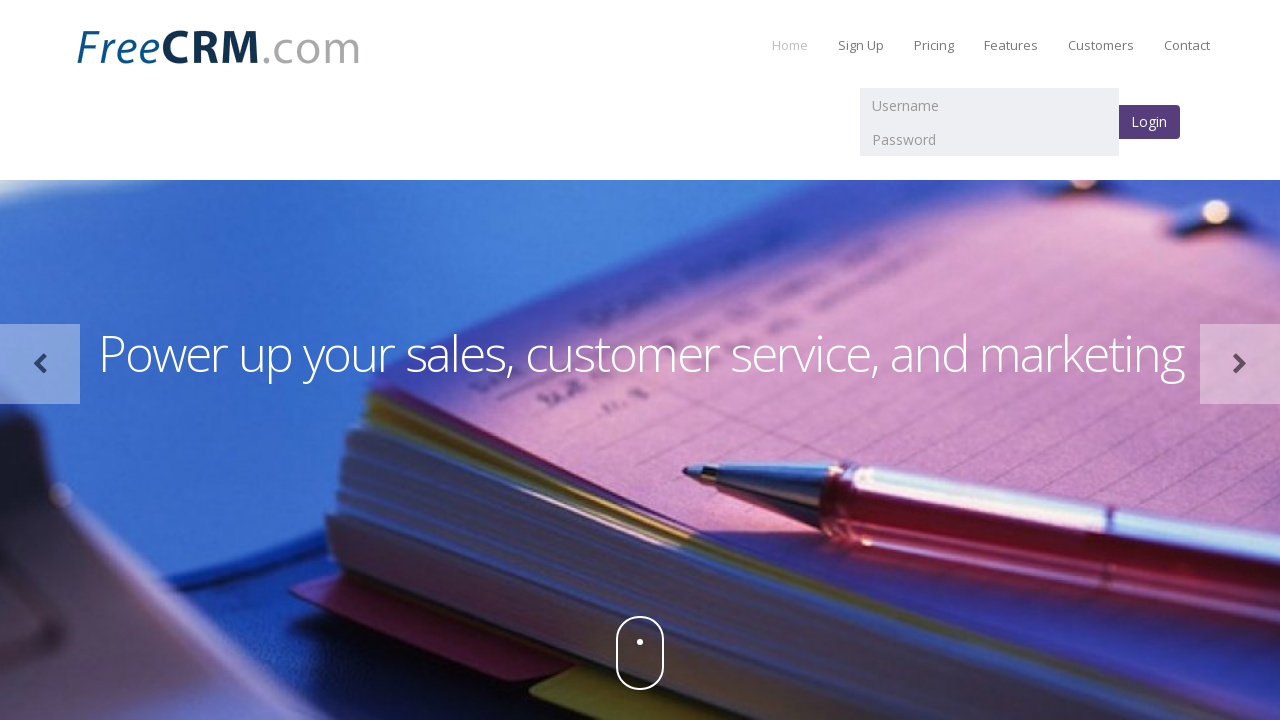

Company logo is visible on the page
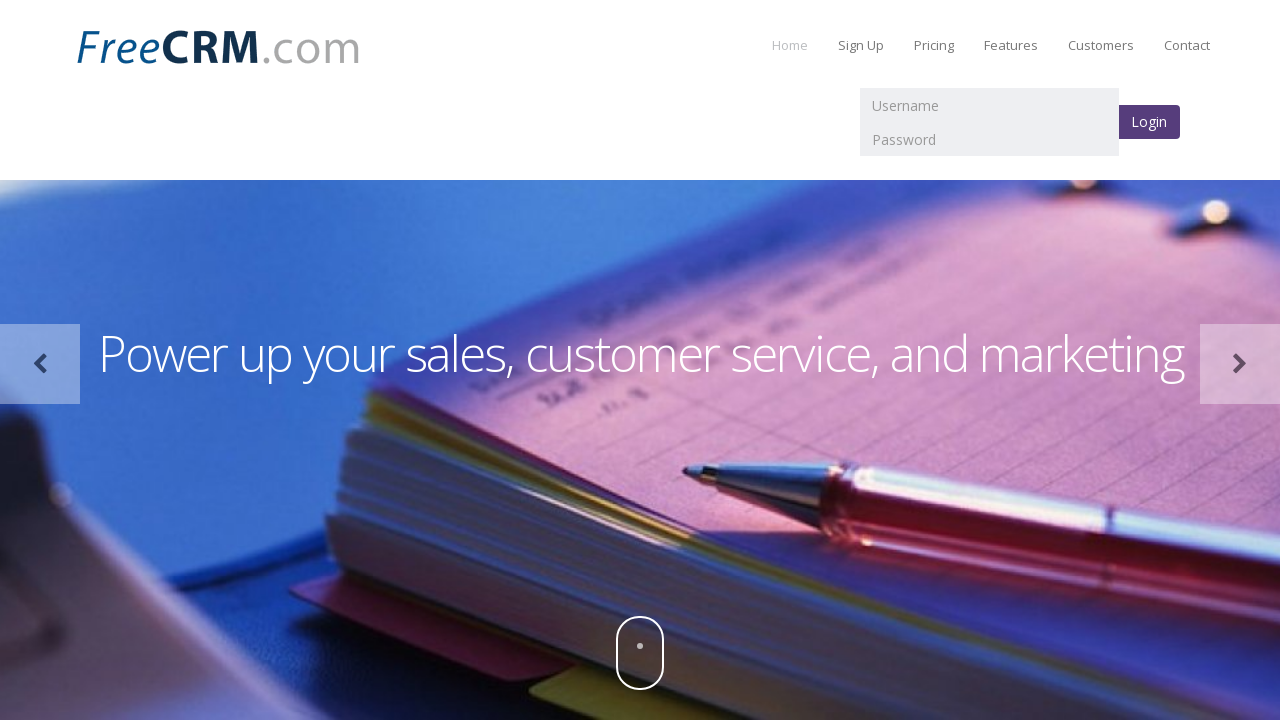

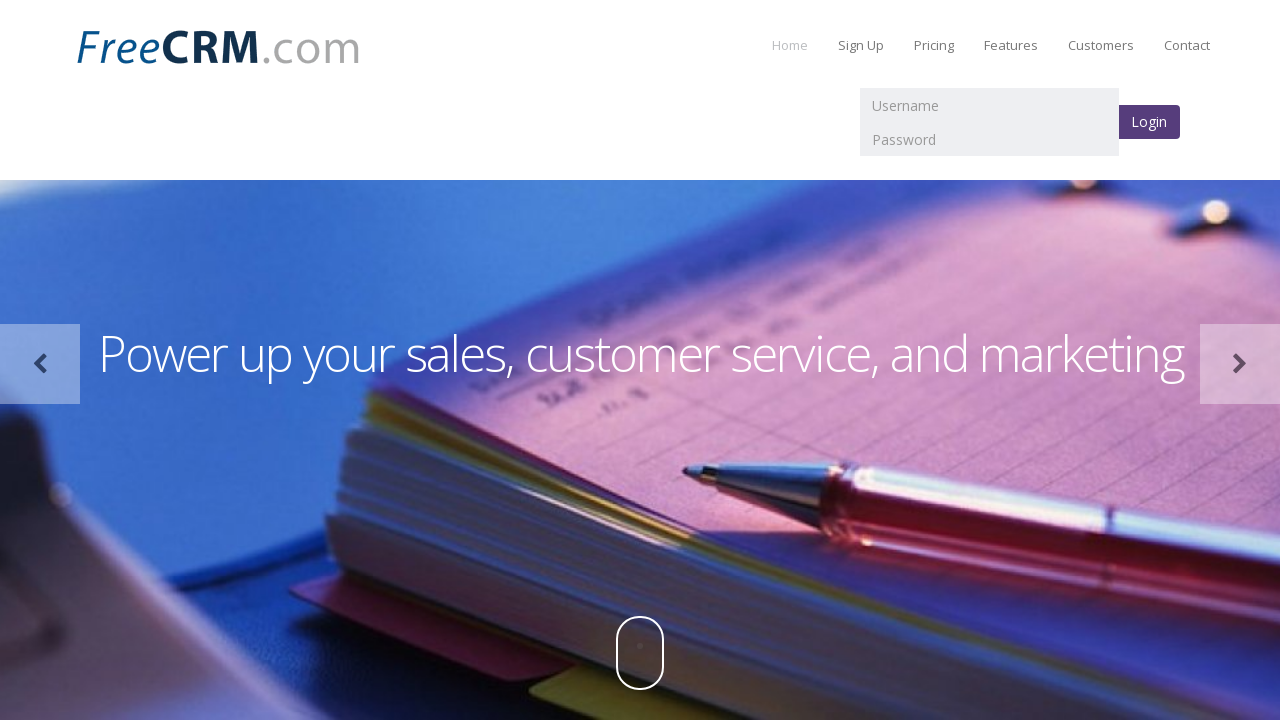